Tests dropdown menu functionality by clicking a dropdown button and then selecting the Gmail option from the revealed menu

Starting URL: https://omayo.blogspot.com/

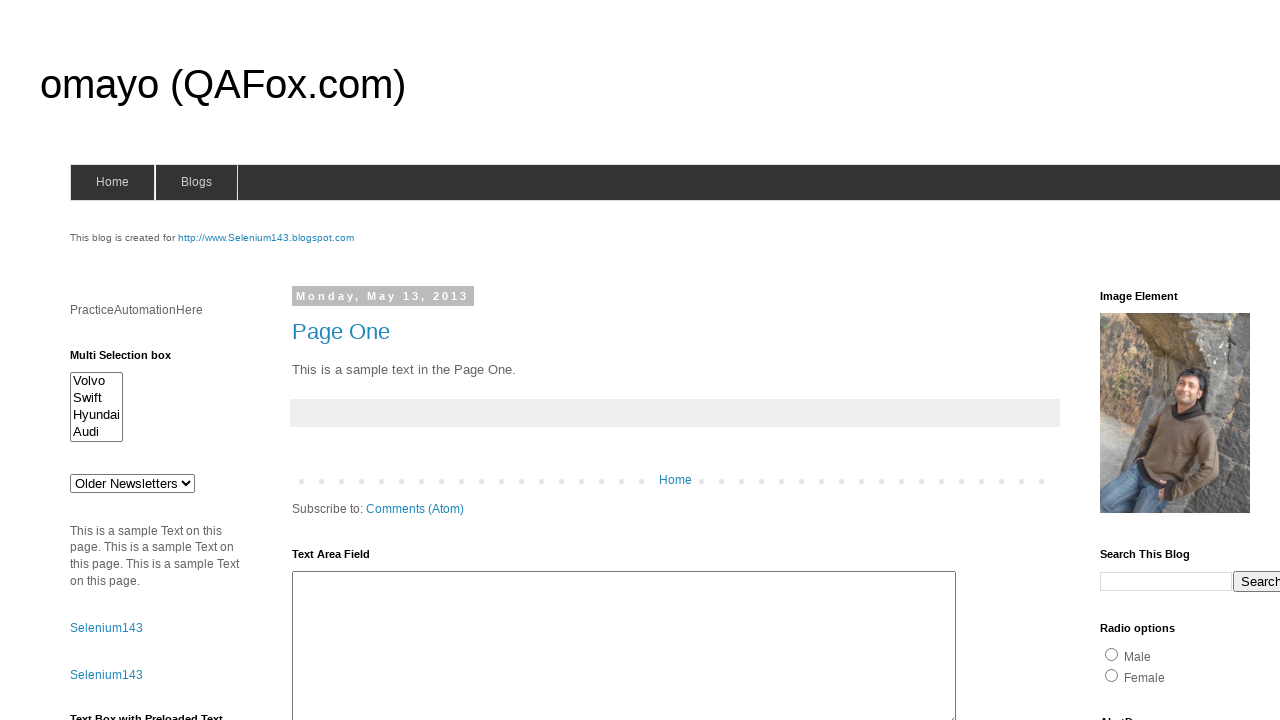

Clicked dropdown button to reveal menu options at (1227, 360) on .dropbtn
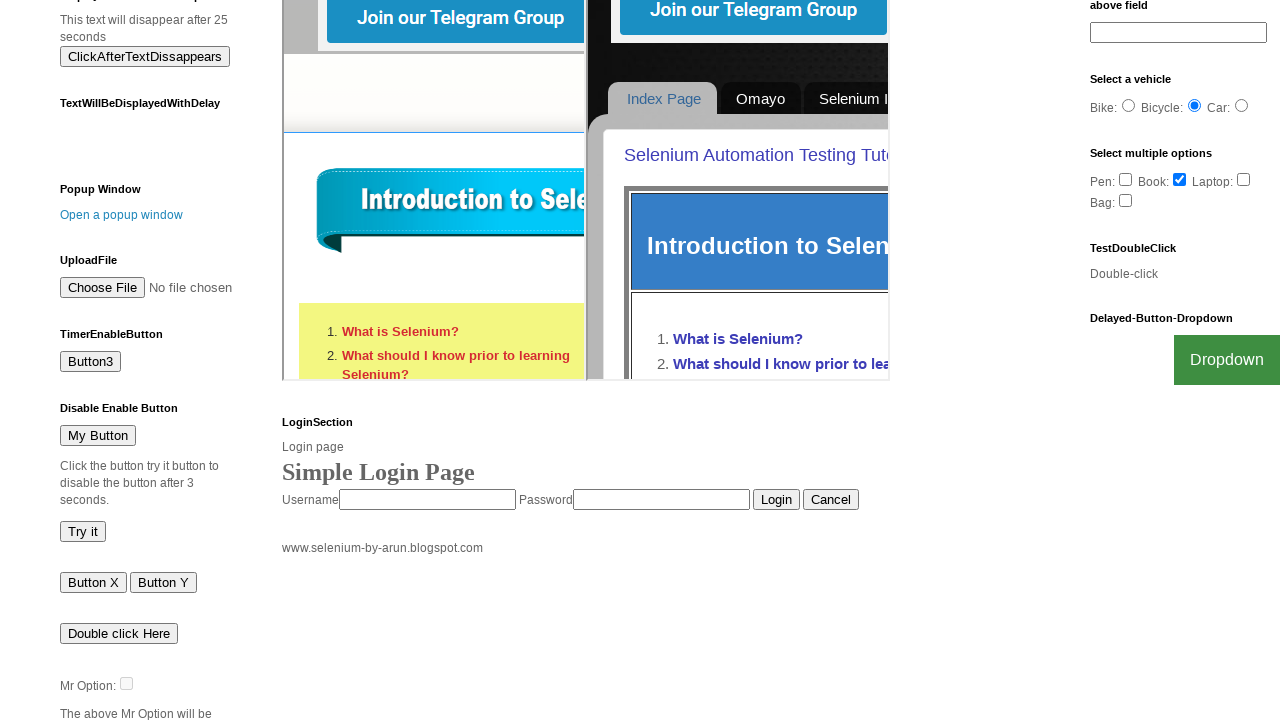

Gmail link became visible in dropdown menu
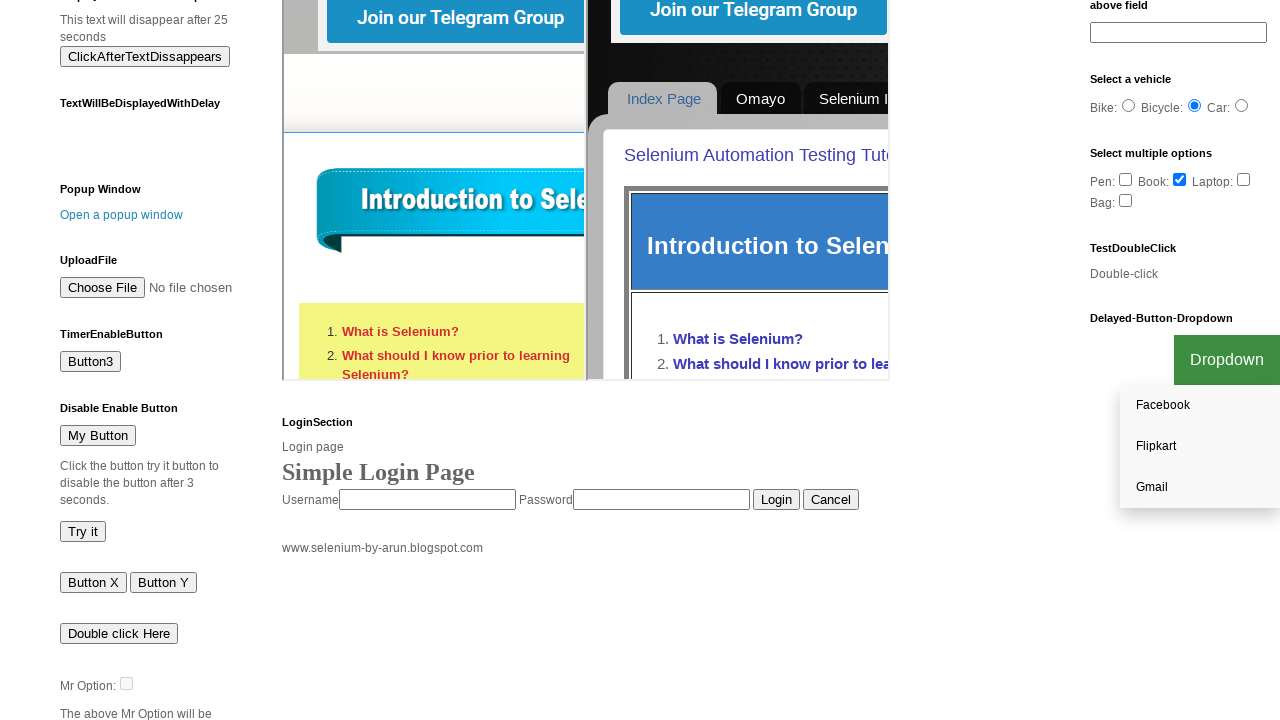

Clicked Gmail option from dropdown menu at (1200, 487) on a:has-text('Gmail')
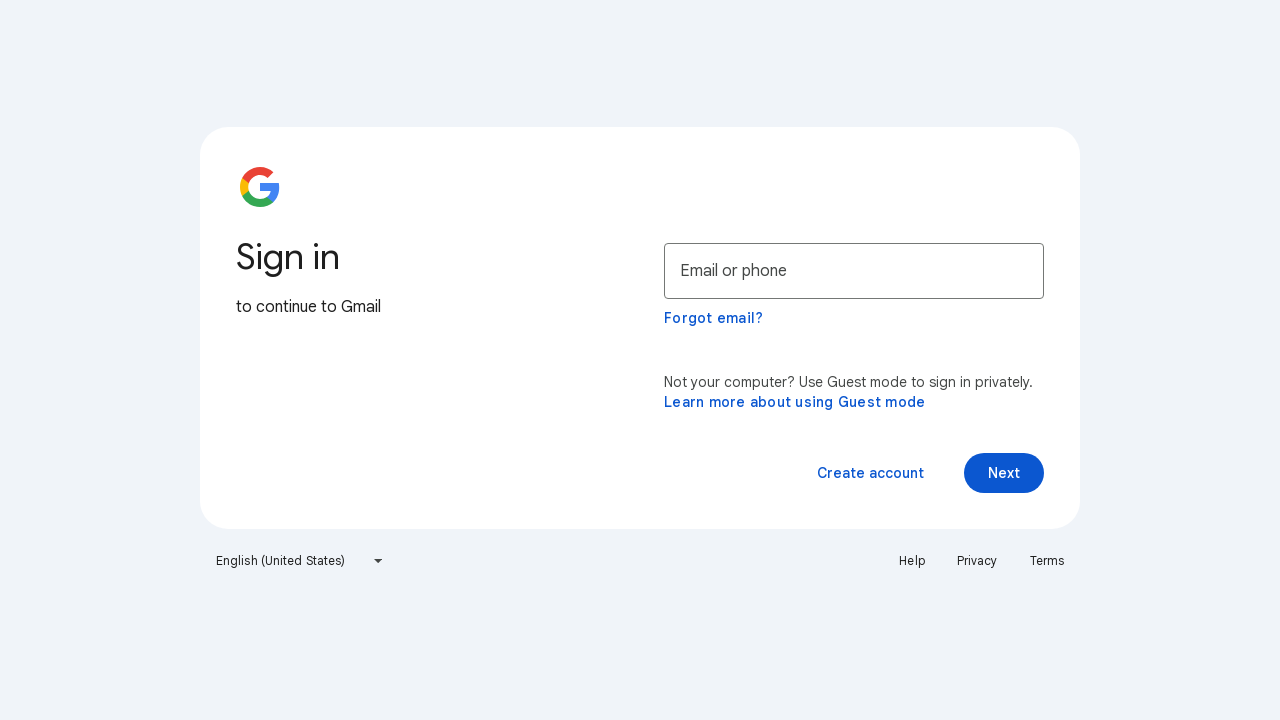

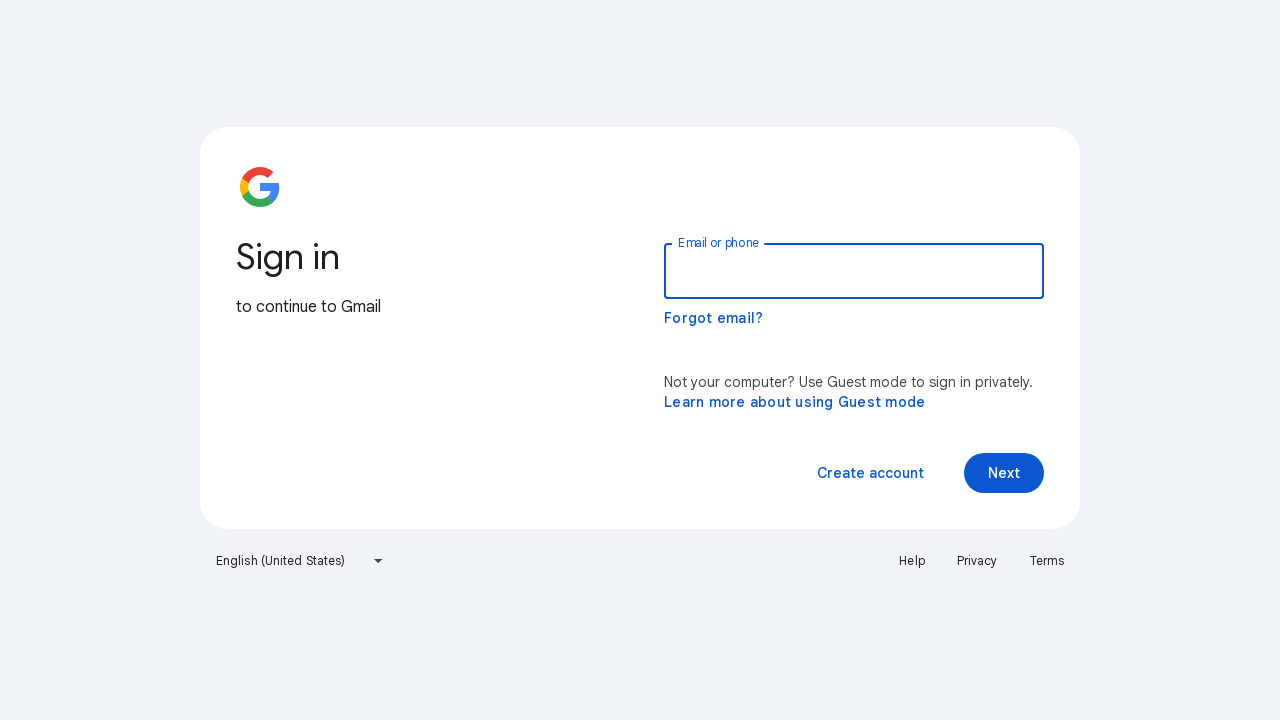